Clicks on bicycle and hatchback checkboxes on the practice site

Starting URL: https://chandanachaitanya.github.io/selenium-practice-site/

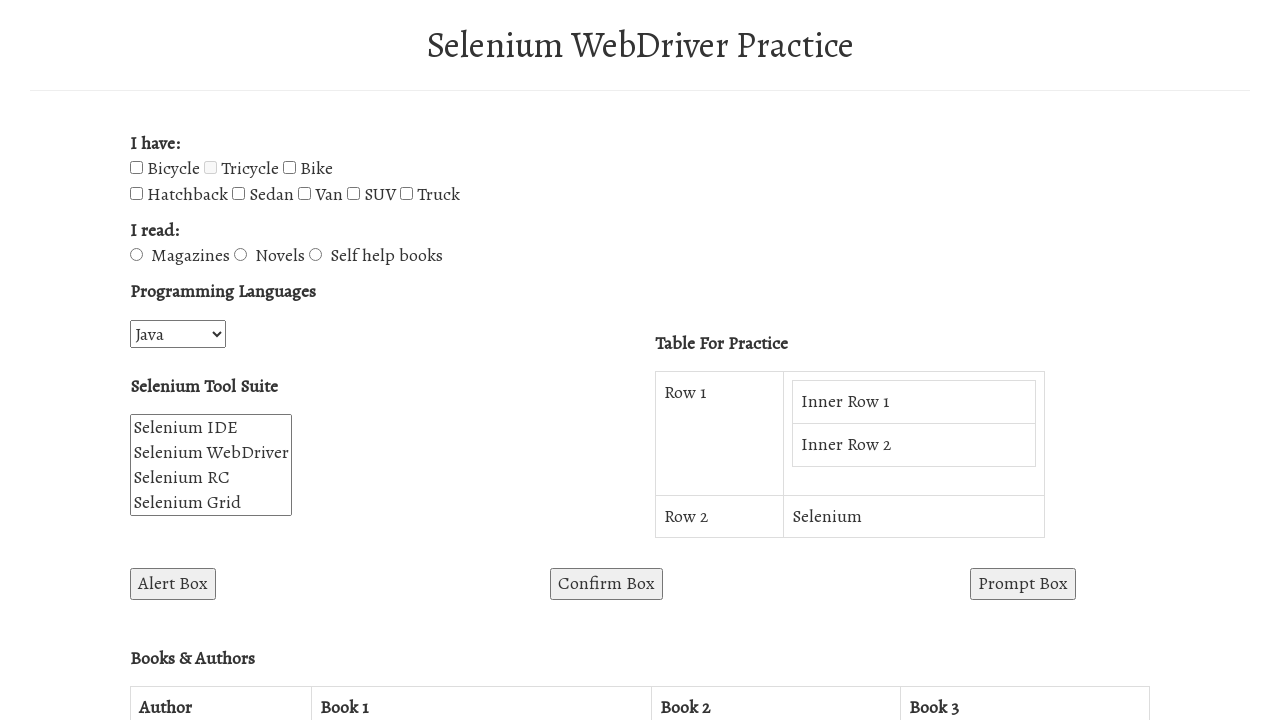

Navigated to selenium practice site
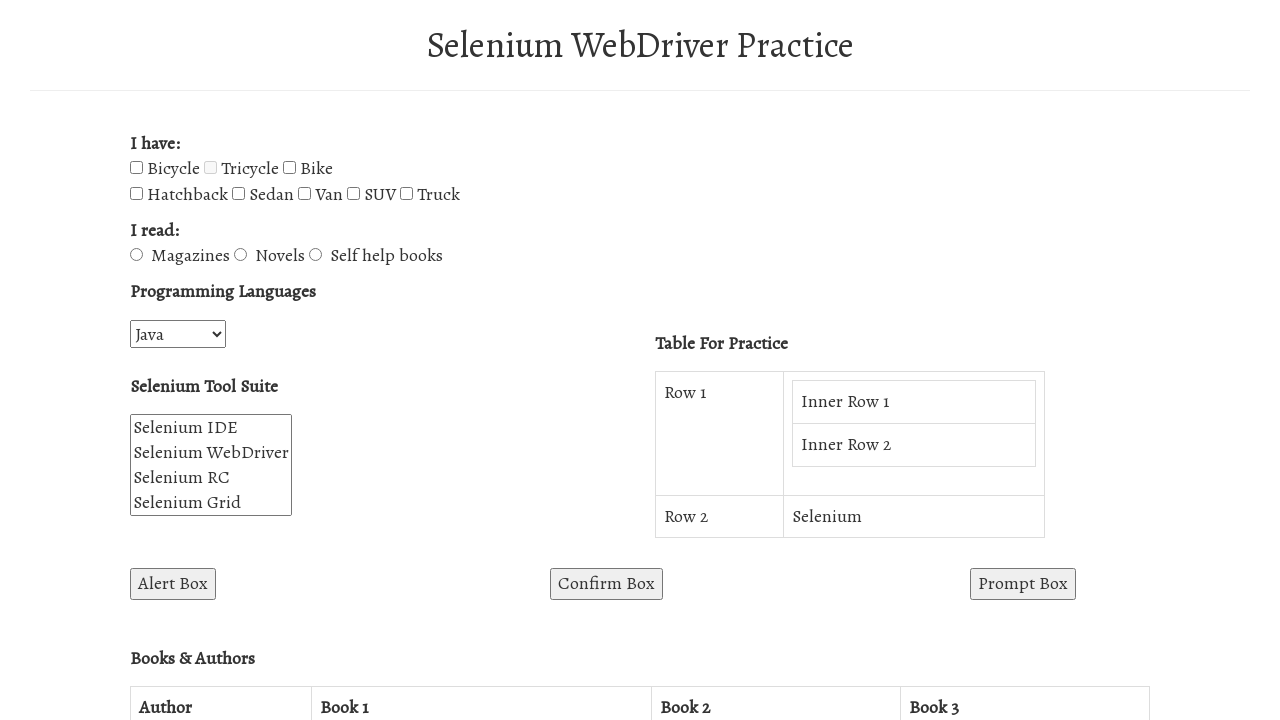

Clicked bicycle checkbox at (136, 168) on #bicycle-checkbox
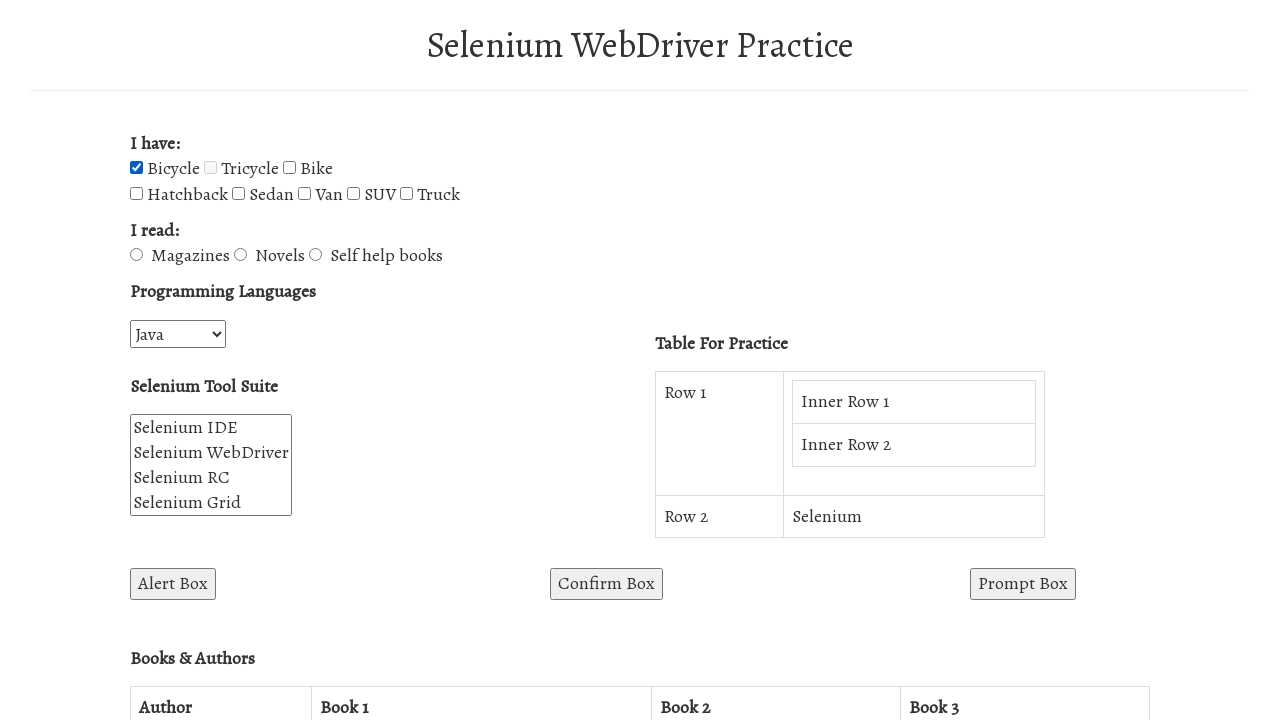

Clicked hatchback checkbox at (136, 194) on #hatchback-checkbox
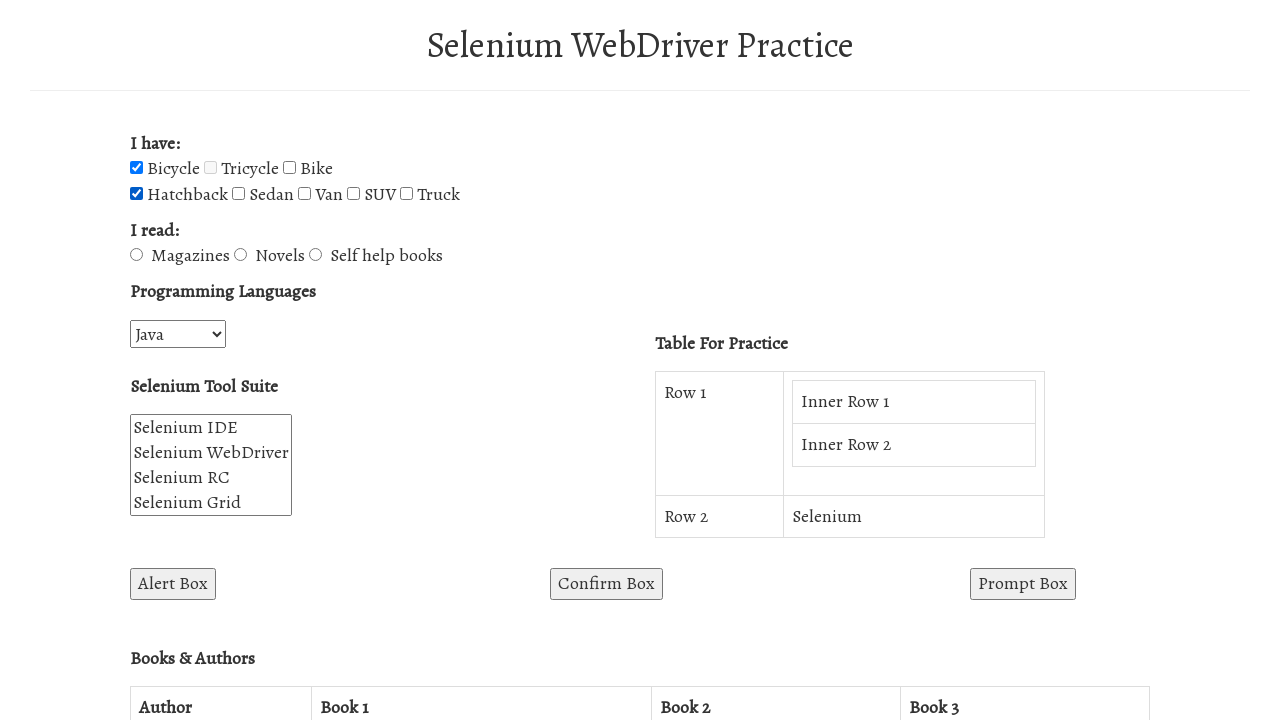

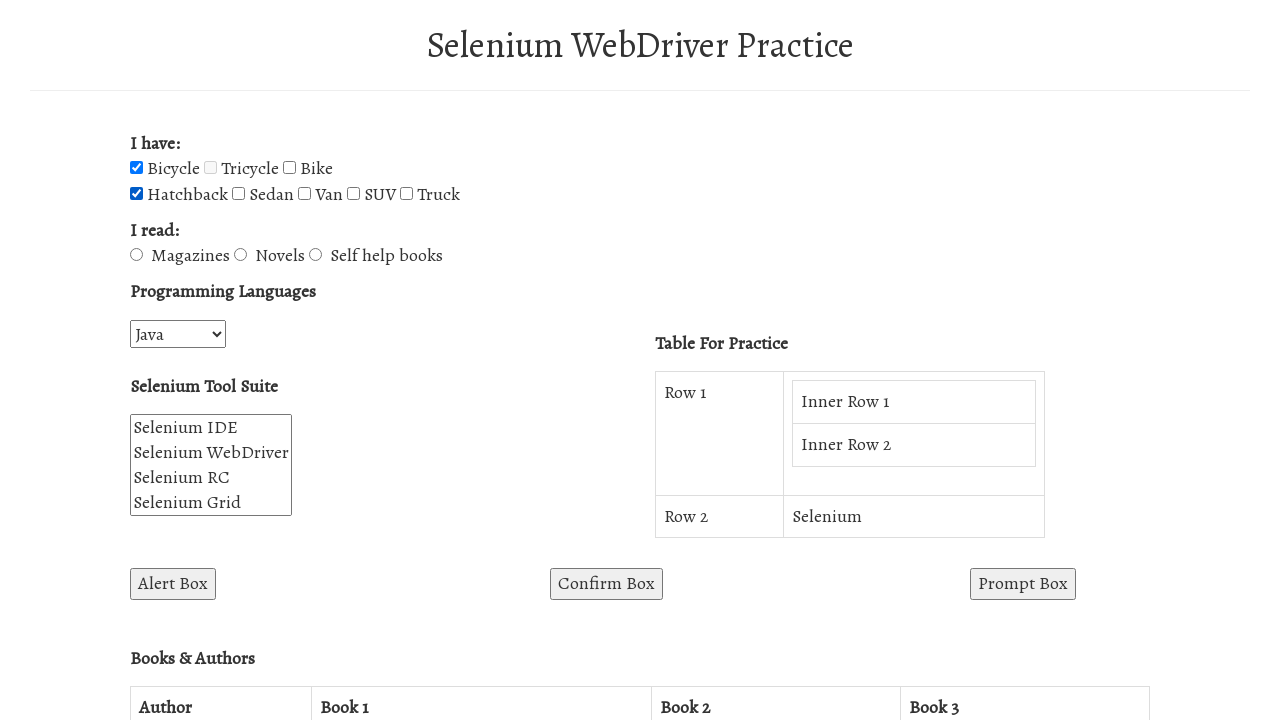